Tests JavaScript events by triggering various mouse and keyboard events on buttons (blur, click, context menu, double click, focus, keydown, keyup, keypress, mouseover, mouseleave, mousedown) and verifying each event is triggered successfully.

Starting URL: https://testpages.herokuapp.com/styled/events/javascript-events.html

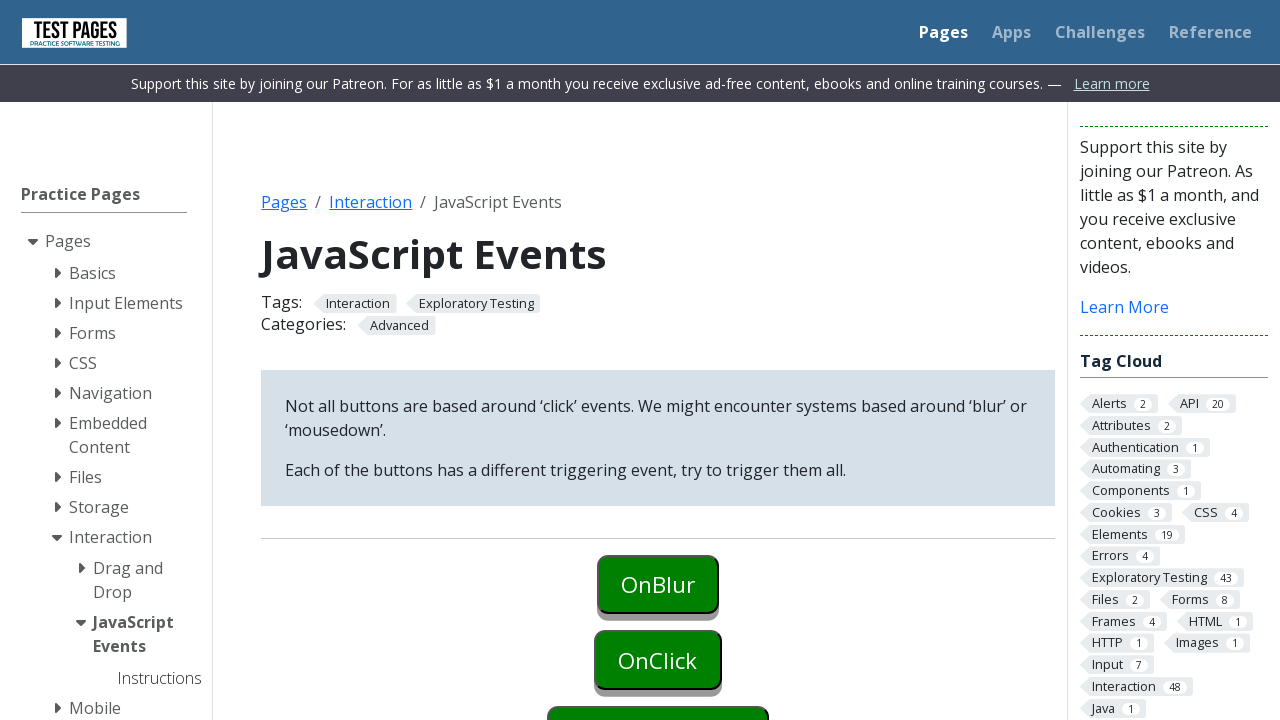

Focused on blur button element on #onblur
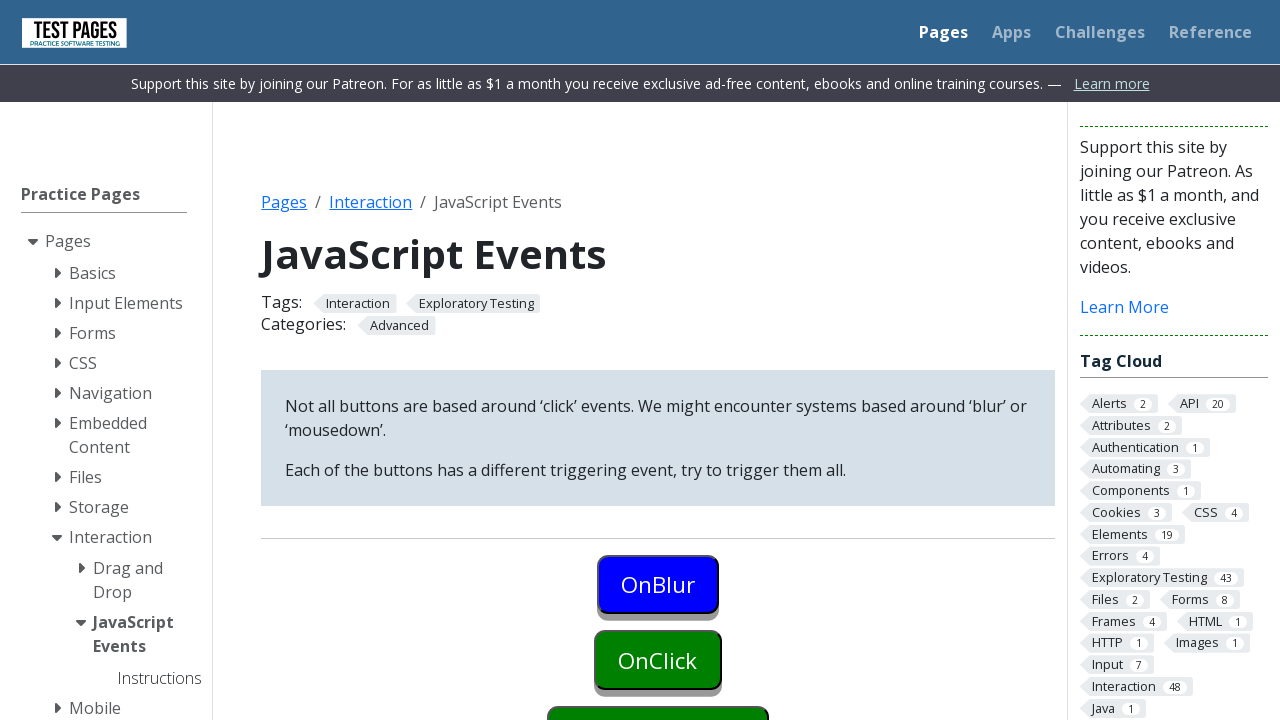

Blurred the blur button element
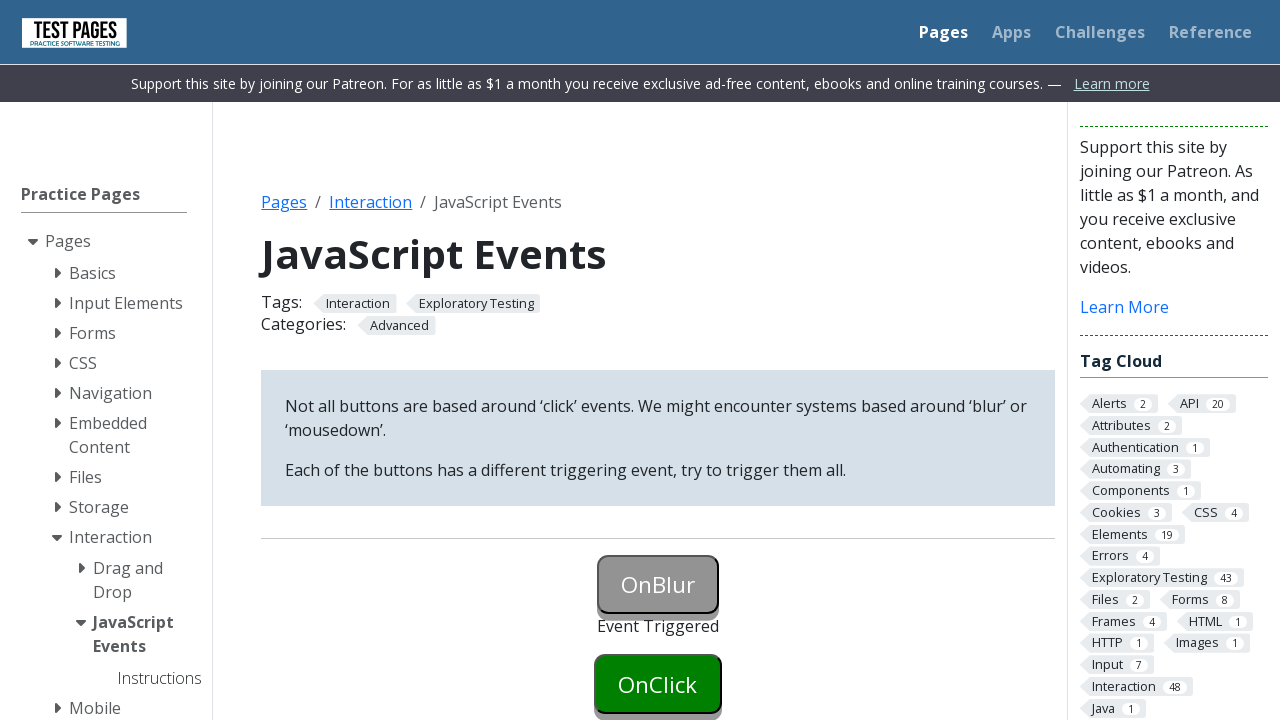

Verified onBlur event was triggered
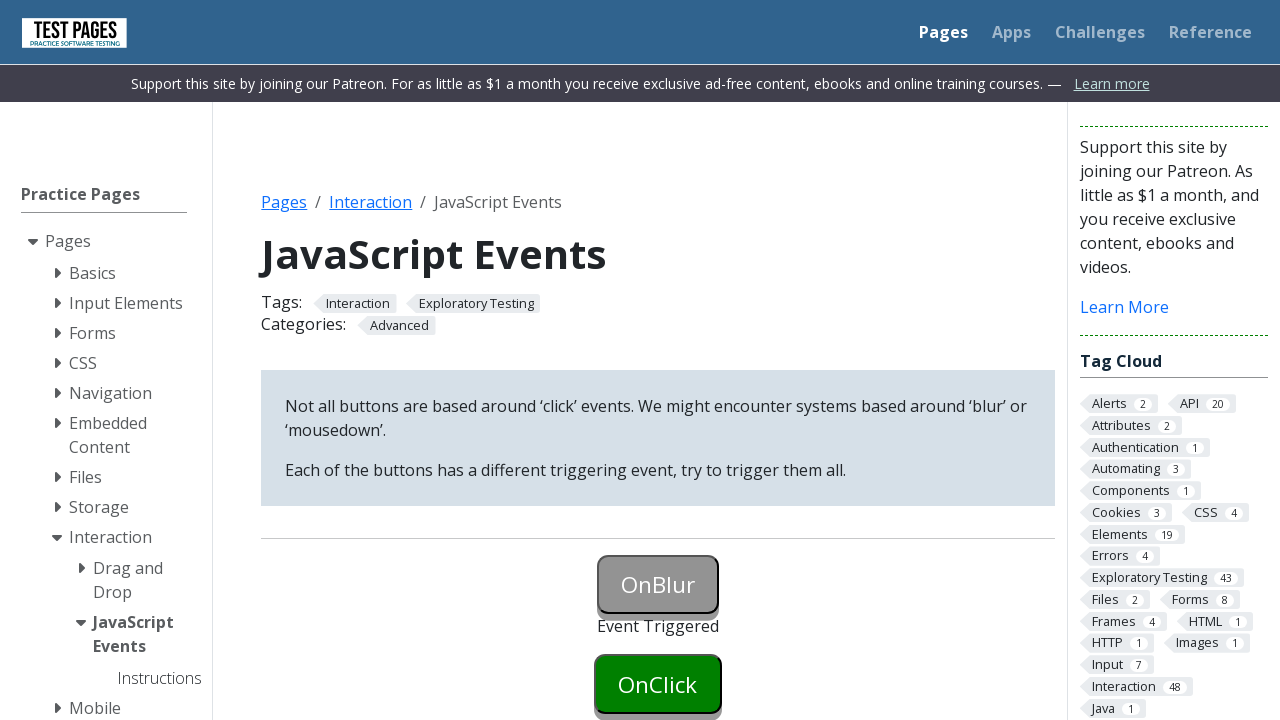

Clicked the onclick button element at (658, 684) on #onclick
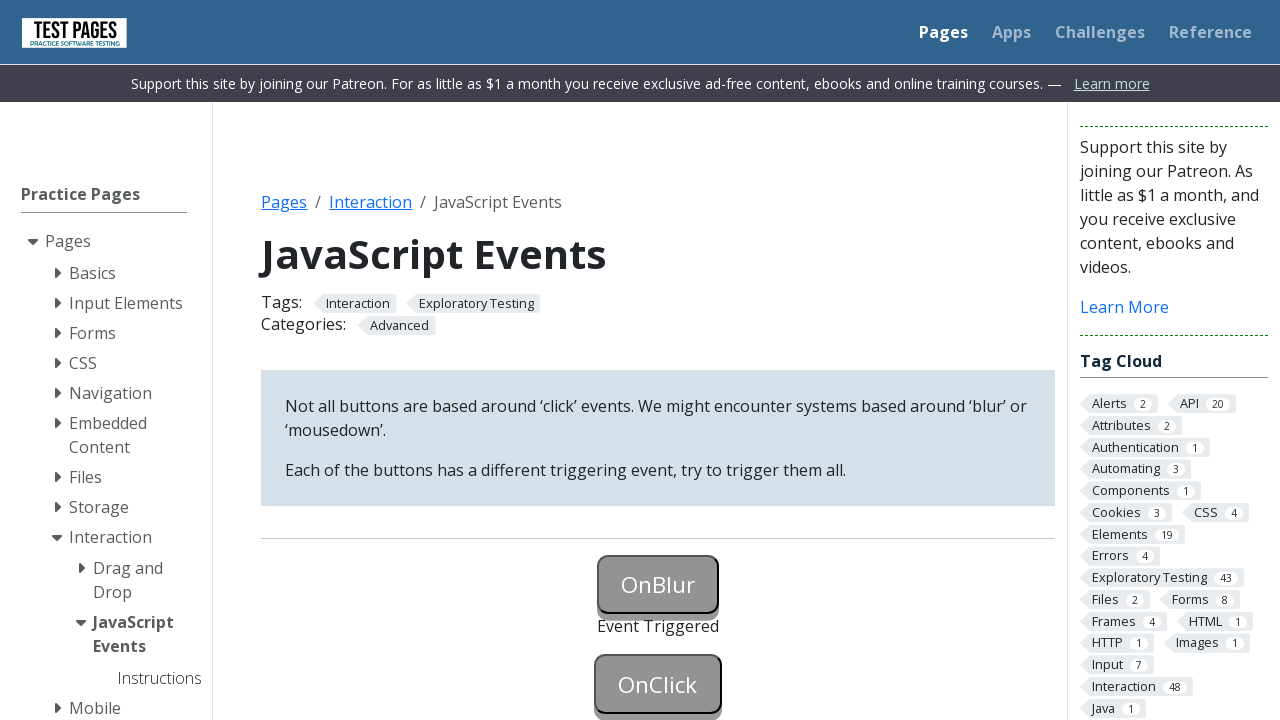

Verified onClick event was triggered
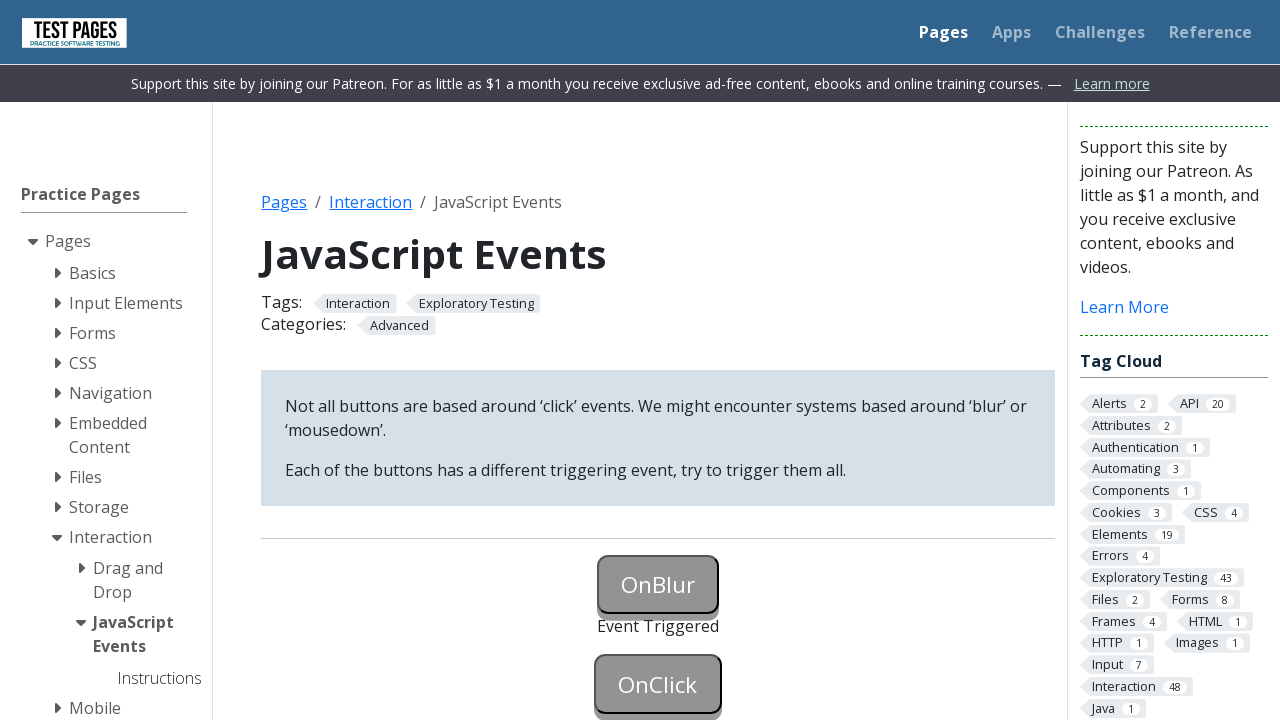

Right-clicked the oncontextmenu button element at (658, 360) on #oncontextmenu
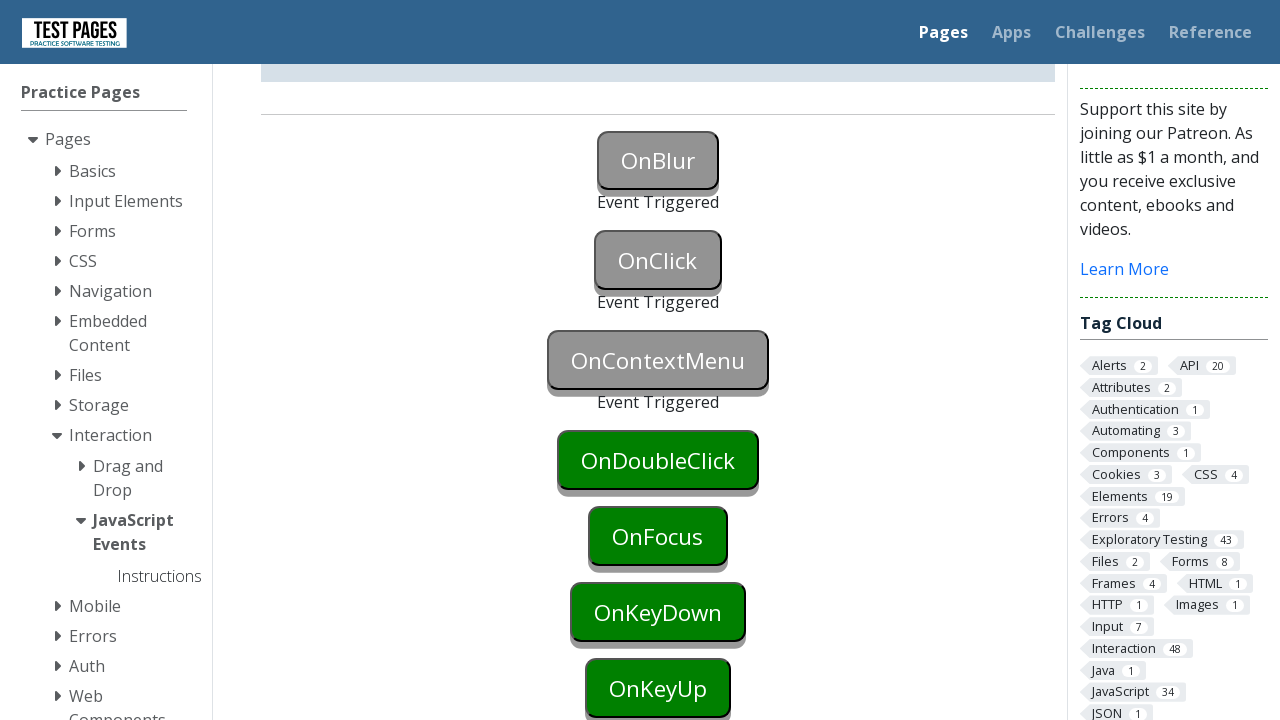

Verified onContextMenu event was triggered
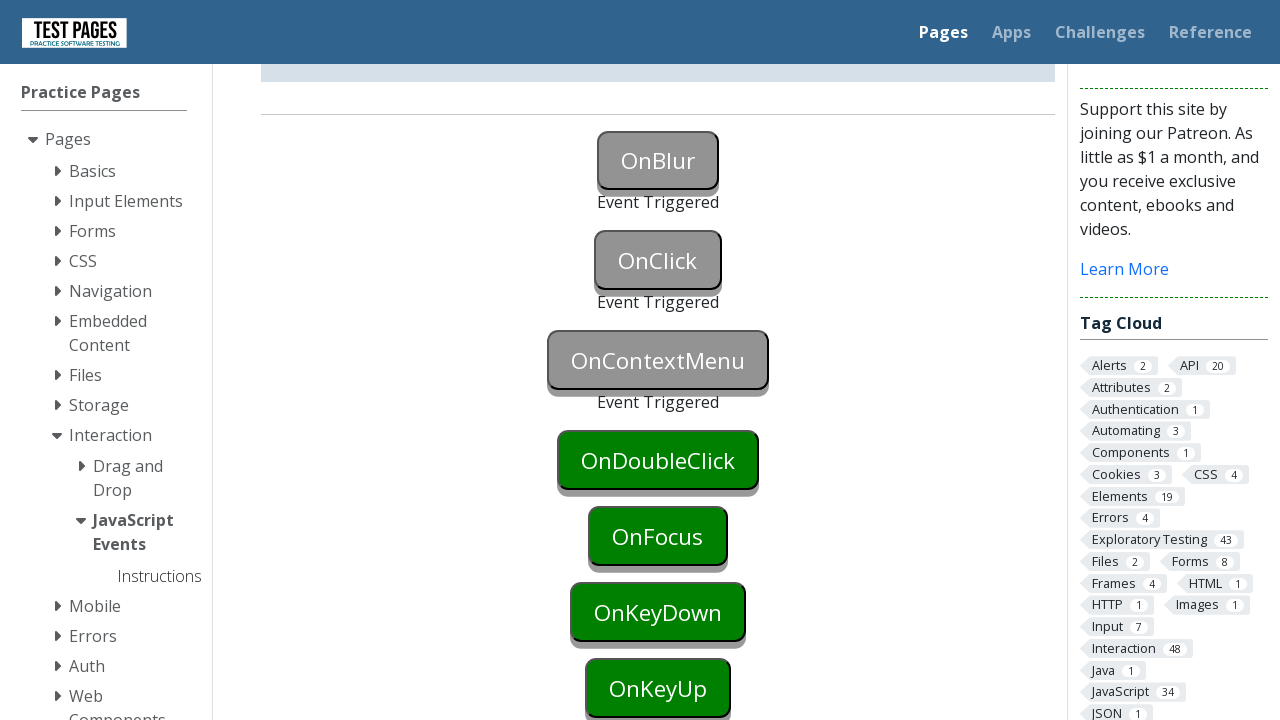

Double-clicked the ondoubleclick button element at (658, 460) on #ondoubleclick
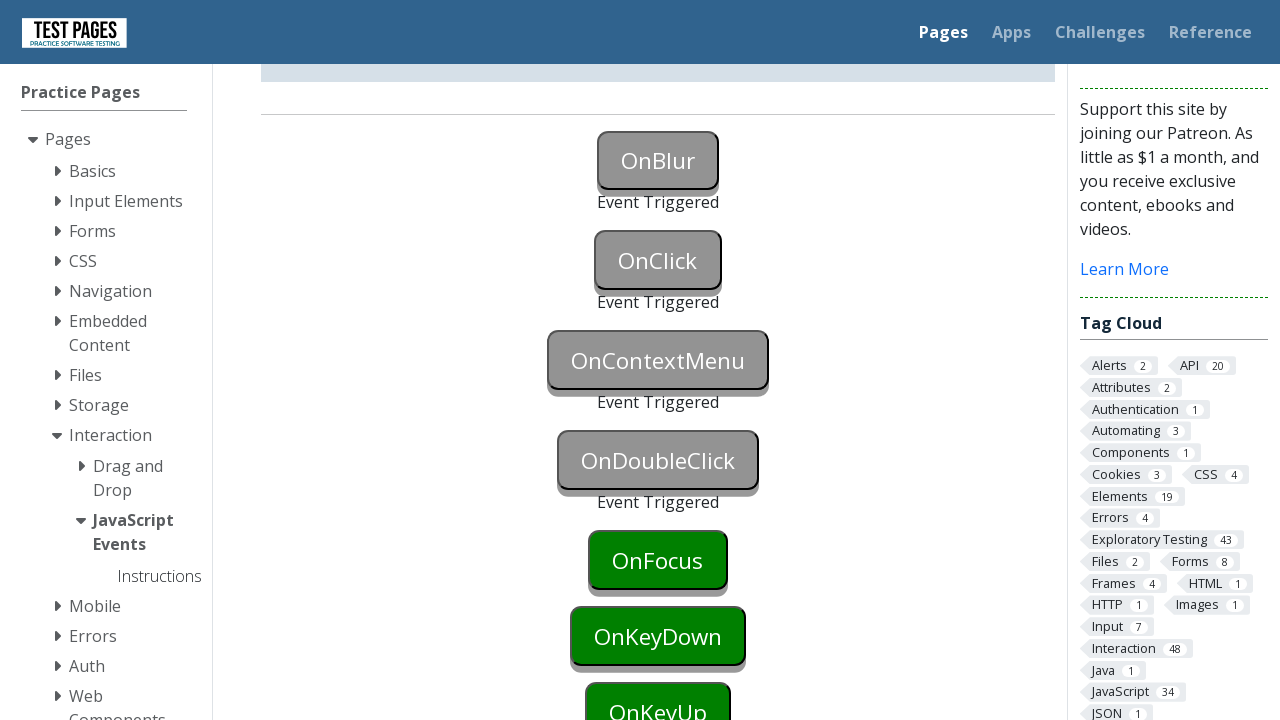

Verified onDoubleClick event was triggered
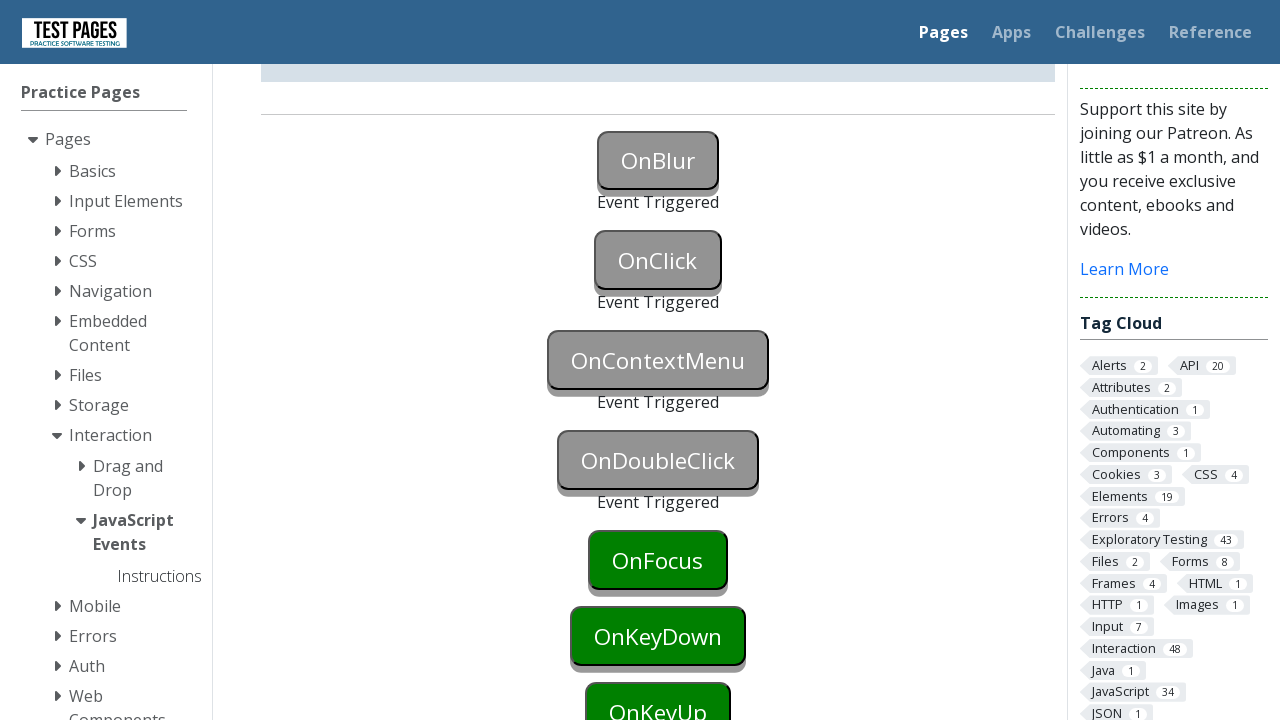

Focused on the onfocus button element on #onfocus
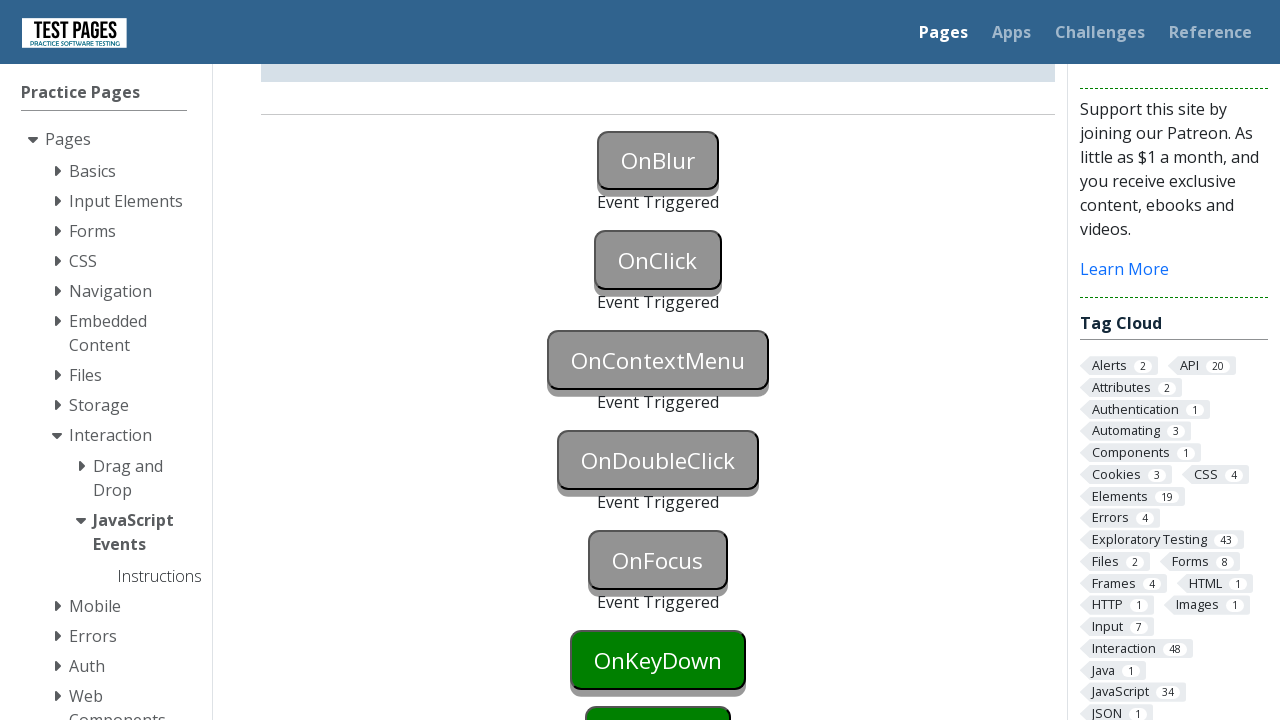

Verified onFocus event was triggered
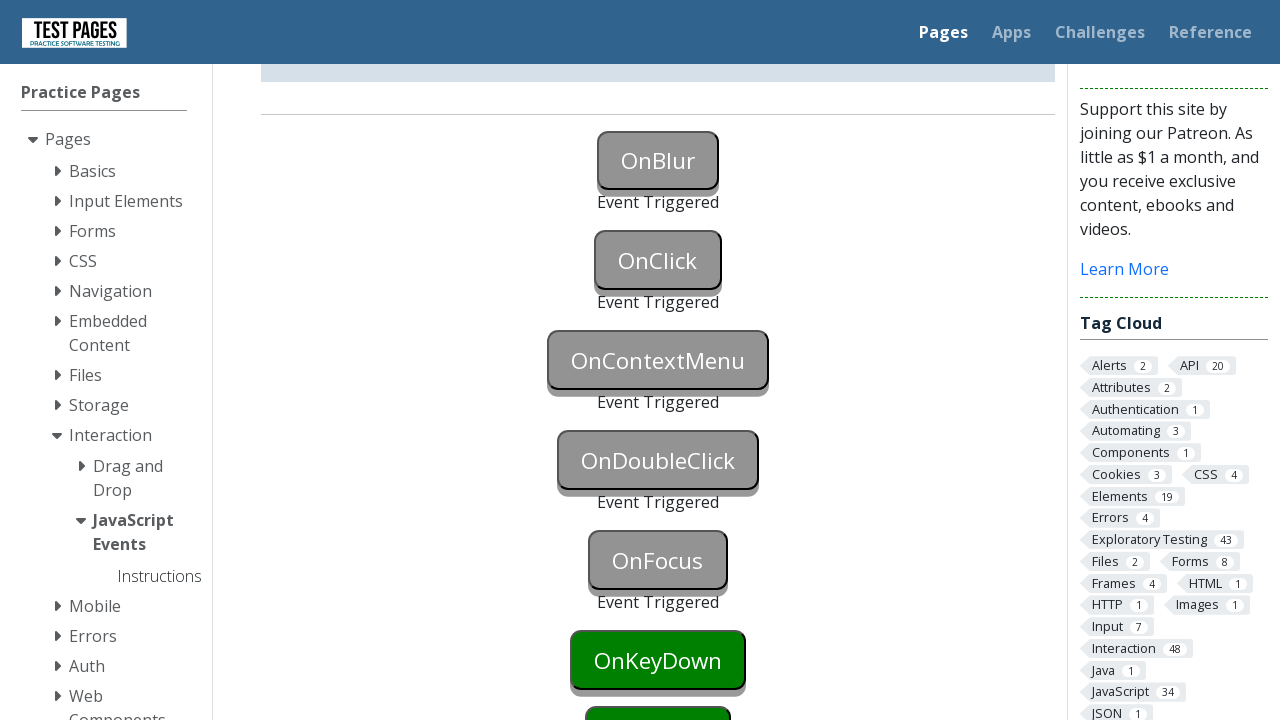

Dispatched keydown event on onkeydown button element
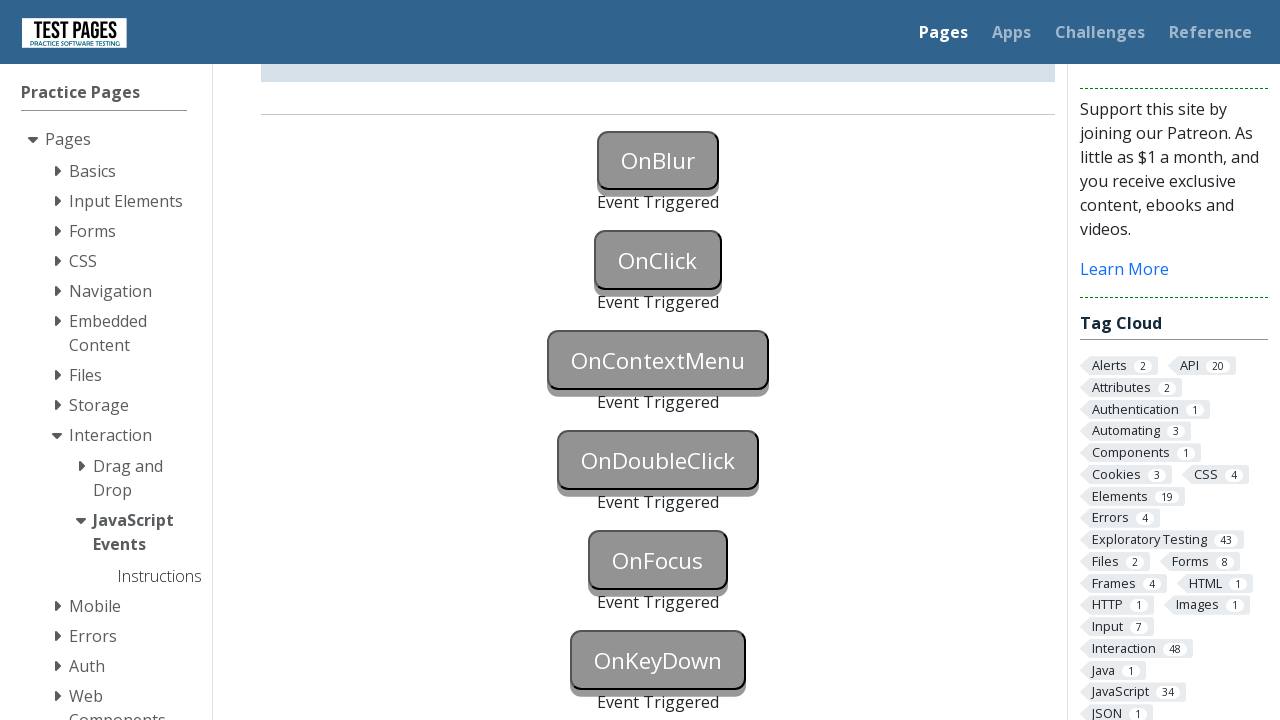

Verified onKeyDown event was triggered
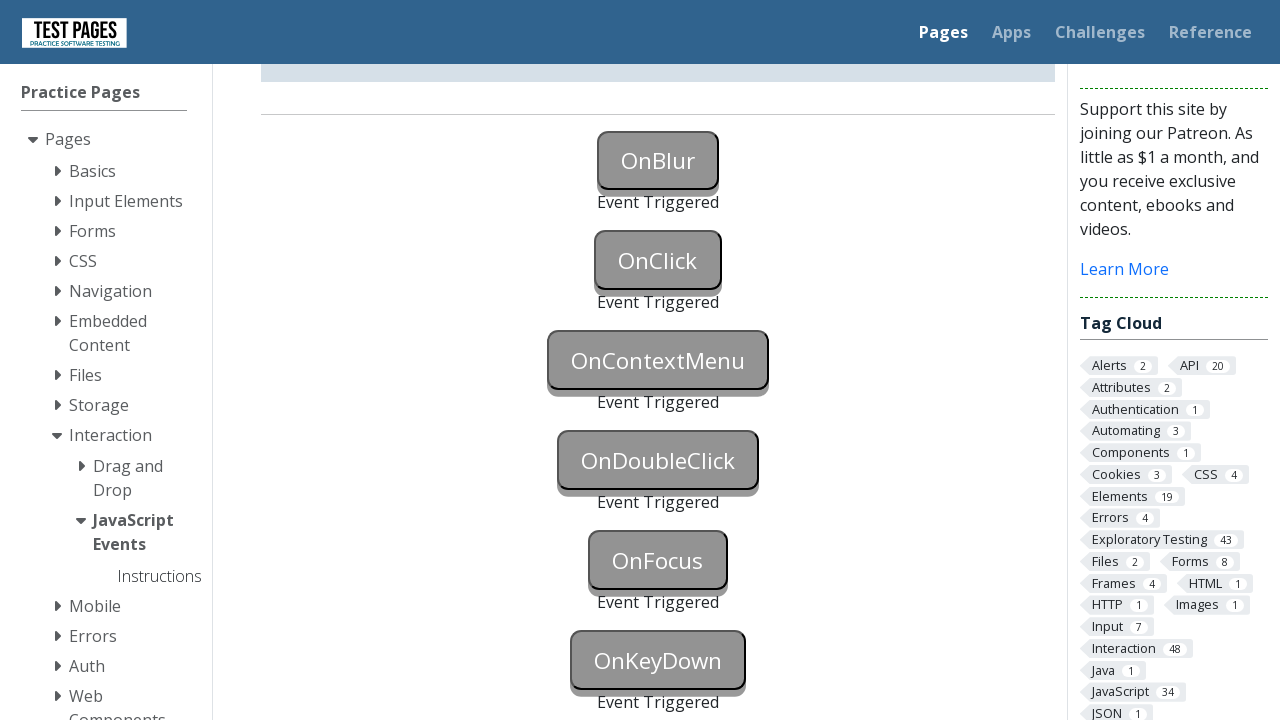

Dispatched keyup event on onkeyup button element
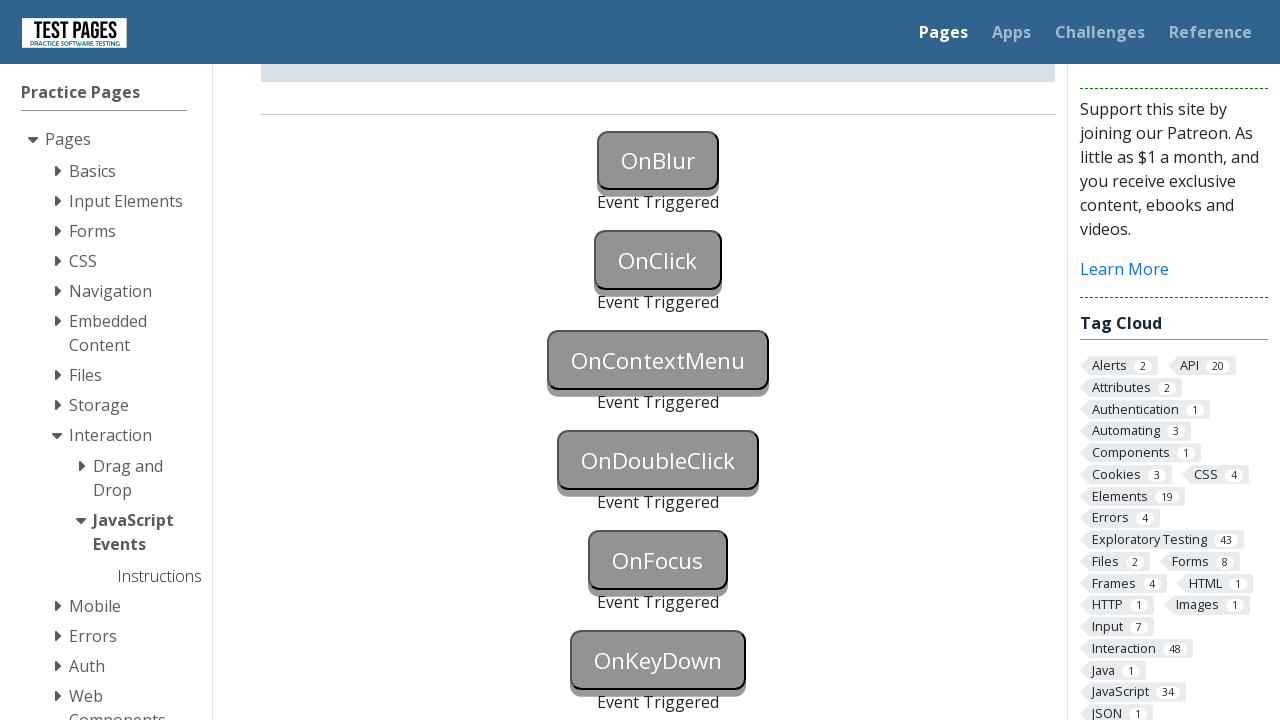

Verified onKeyUp event was triggered
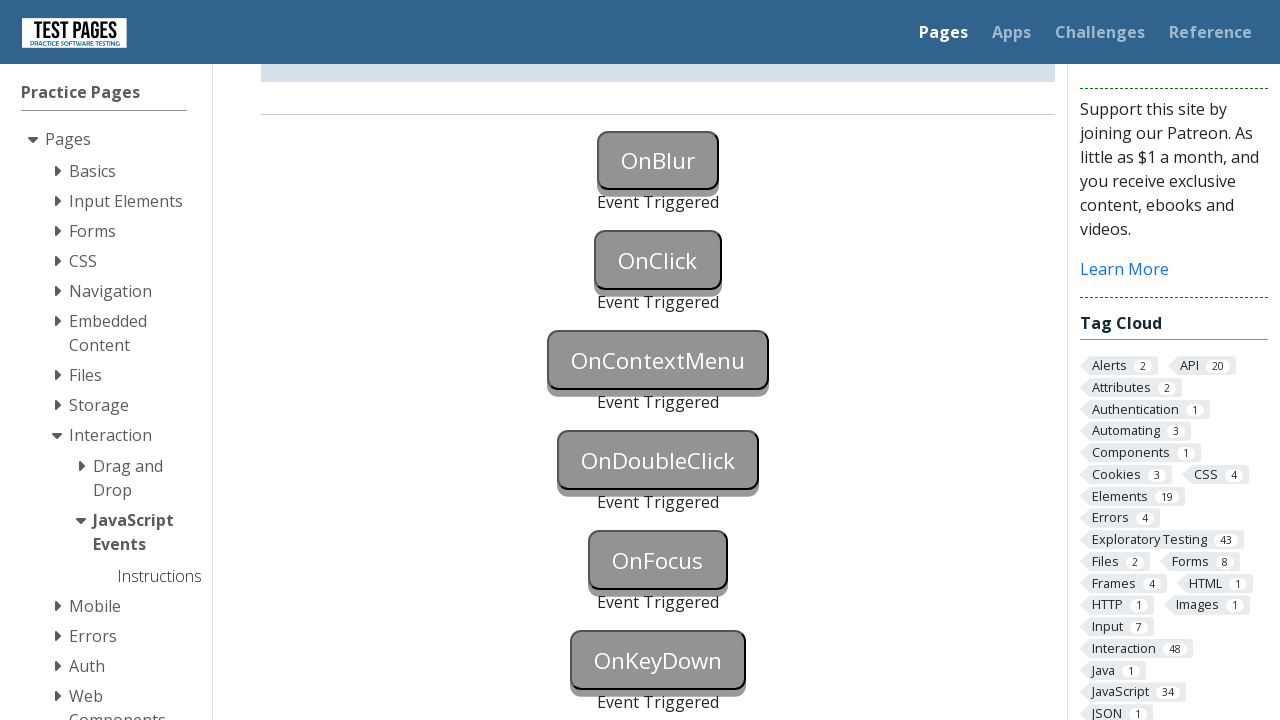

Dispatched keypress event on onkeypress button element
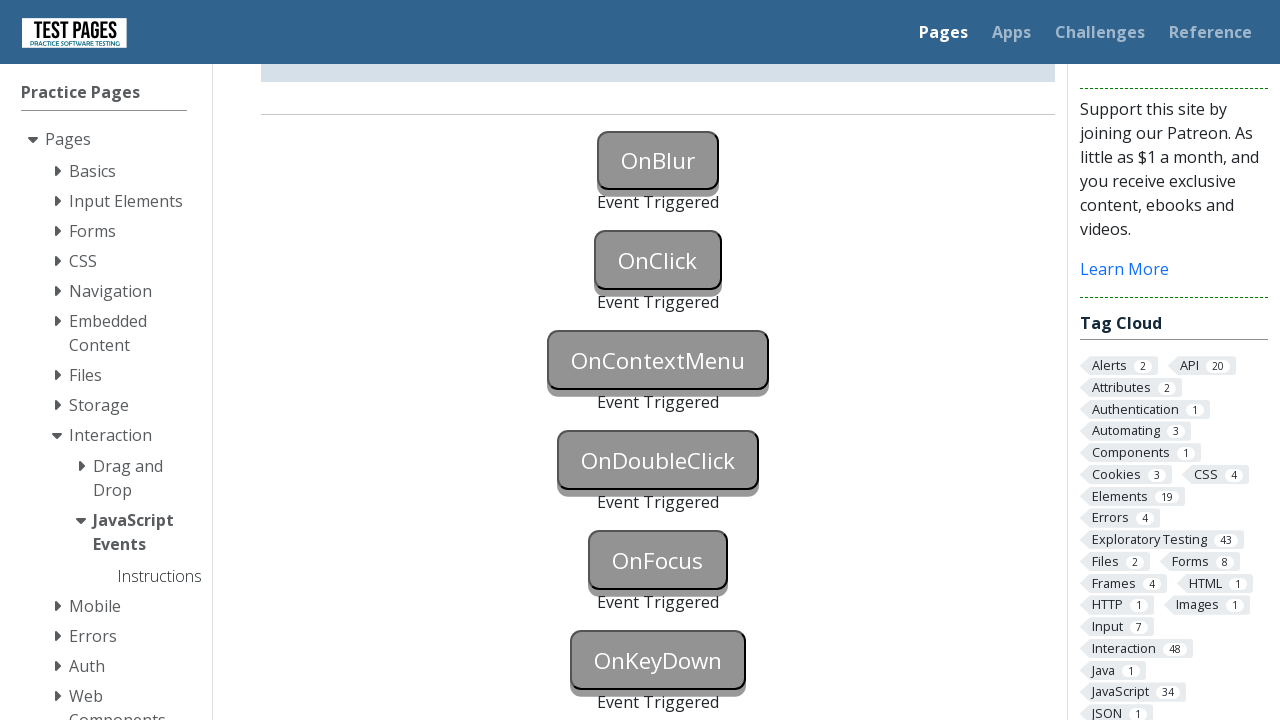

Verified onKeyPress event was triggered
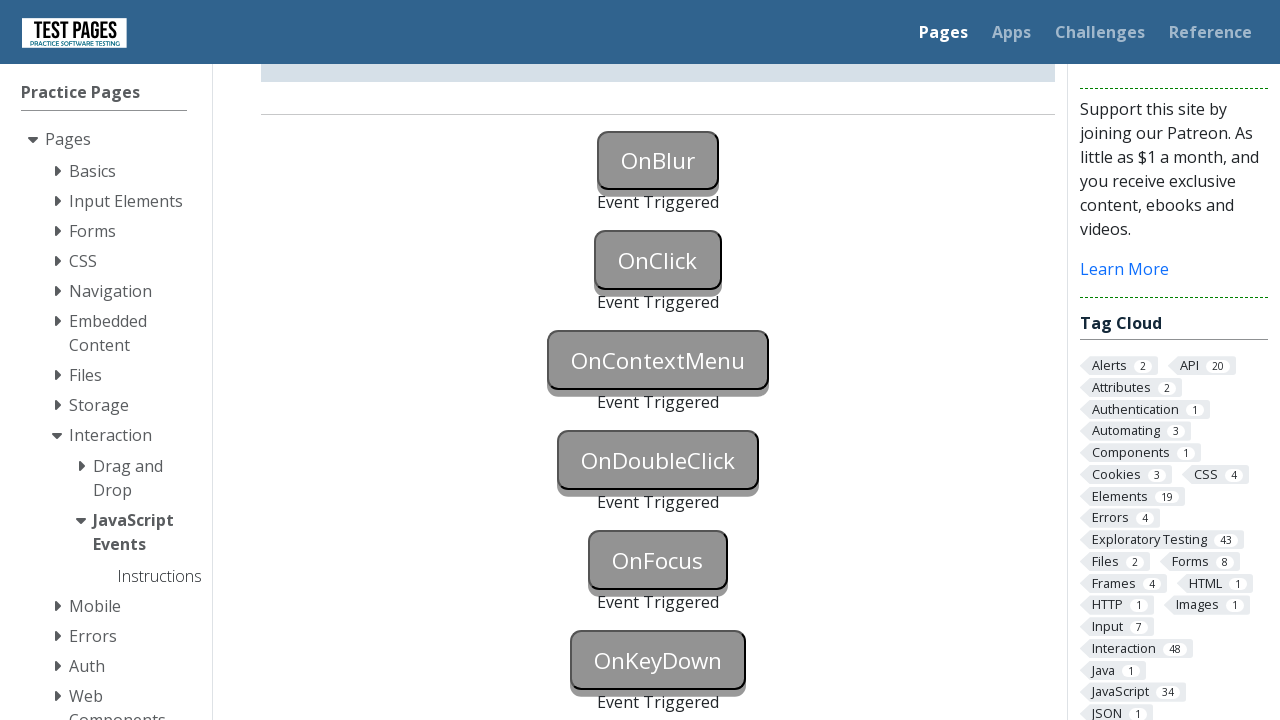

Hovered over the onmouseover button element at (658, 360) on #onmouseover
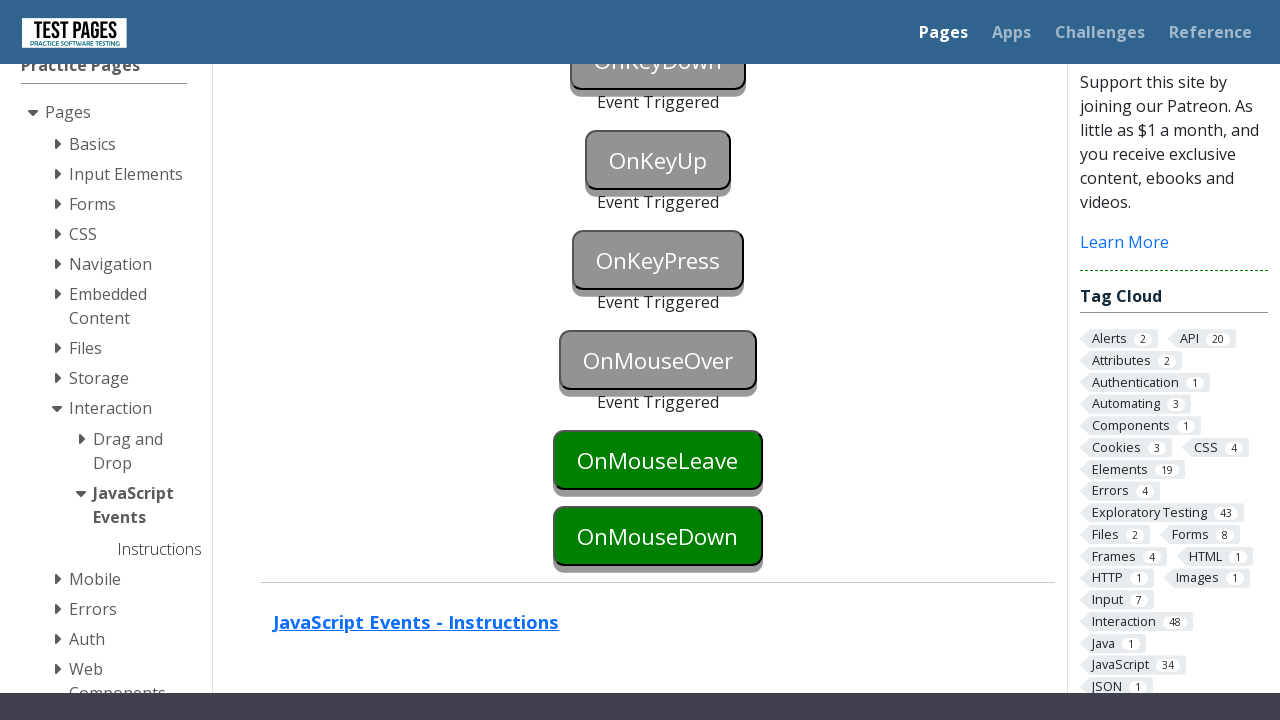

Verified onMouseOver event was triggered
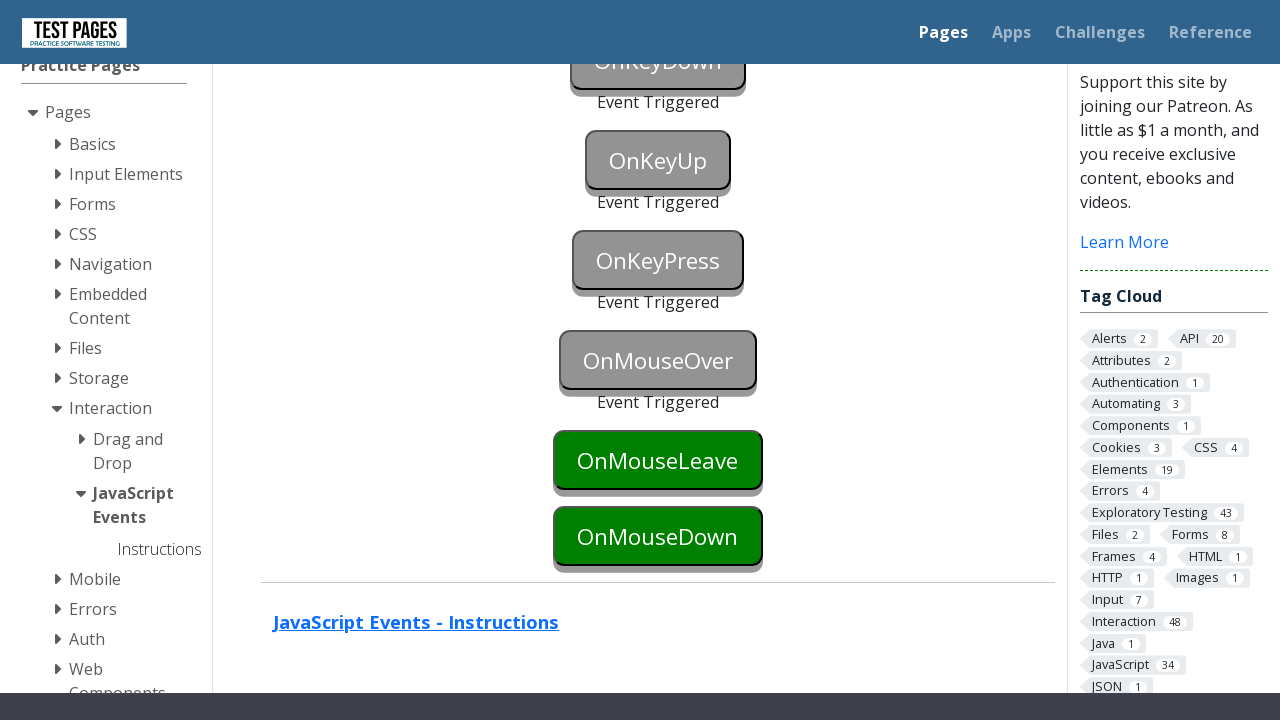

Hovered over the onmouseleave button element at (658, 460) on #onmouseleave
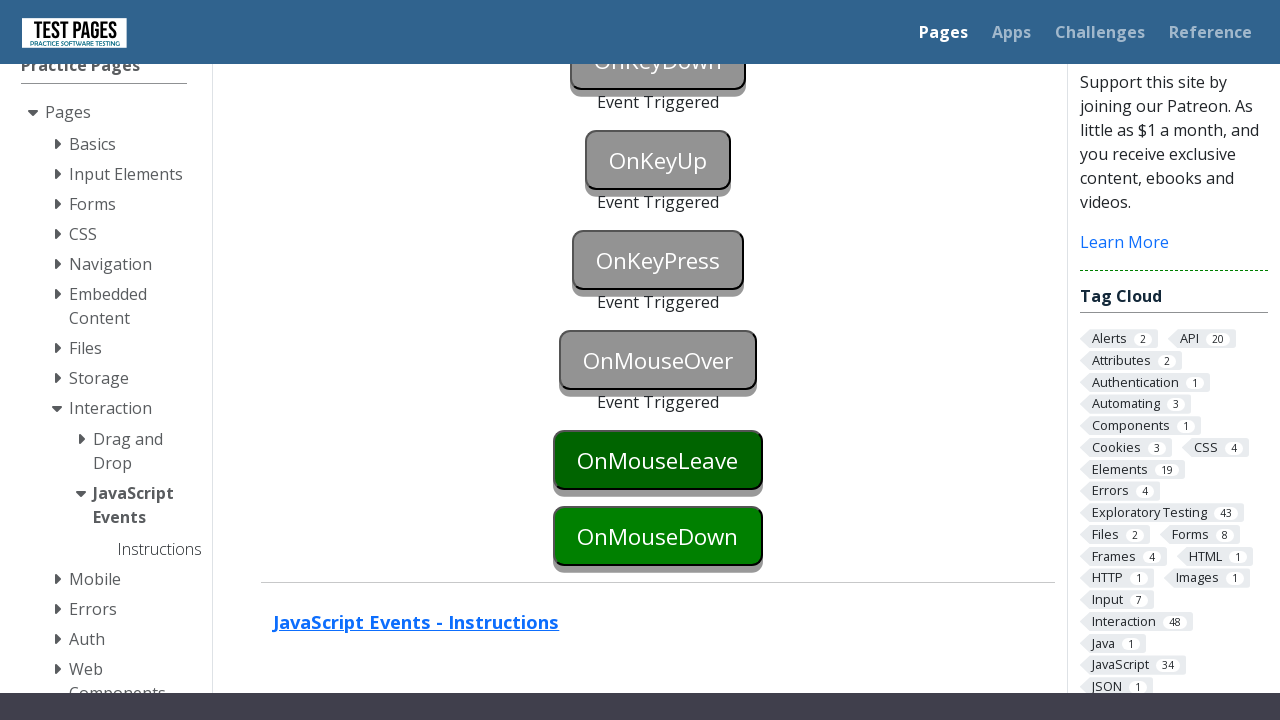

Moved mouse away from onmouseleave button to trigger mouseleave event at (640, 360) on body
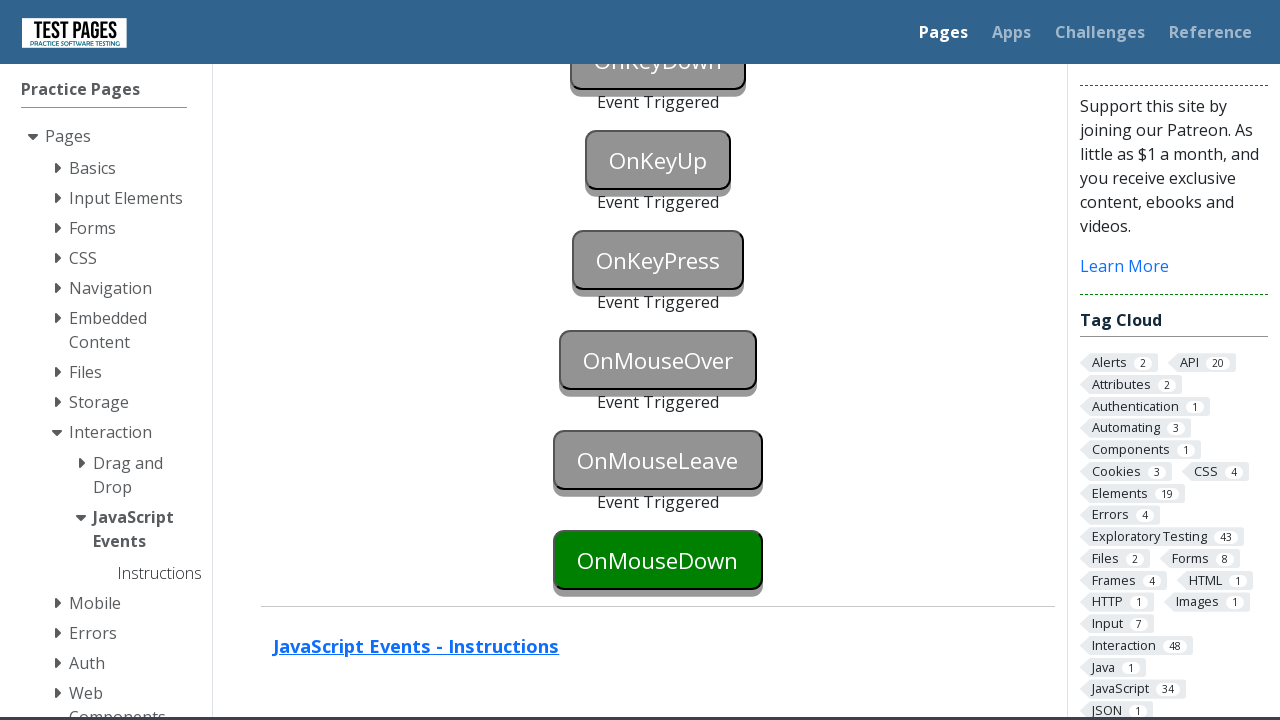

Verified onMouseLeave event was triggered
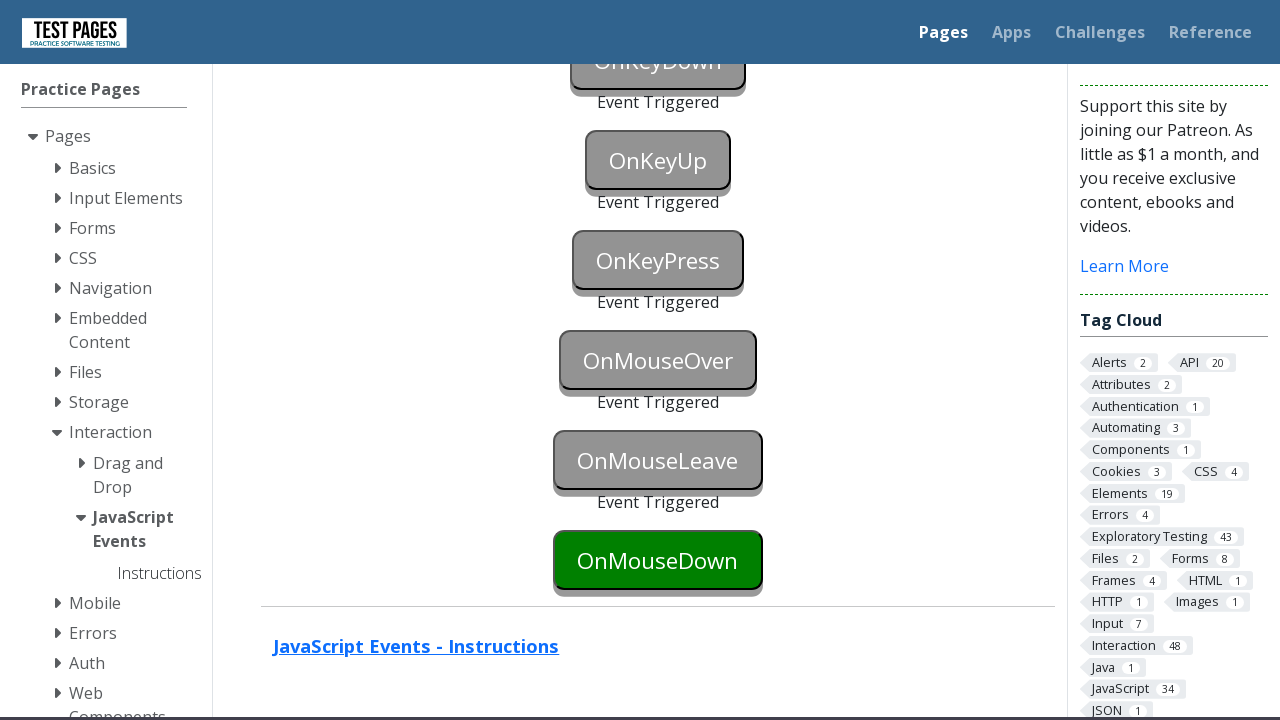

Dispatched mousedown event on onmousedown button element
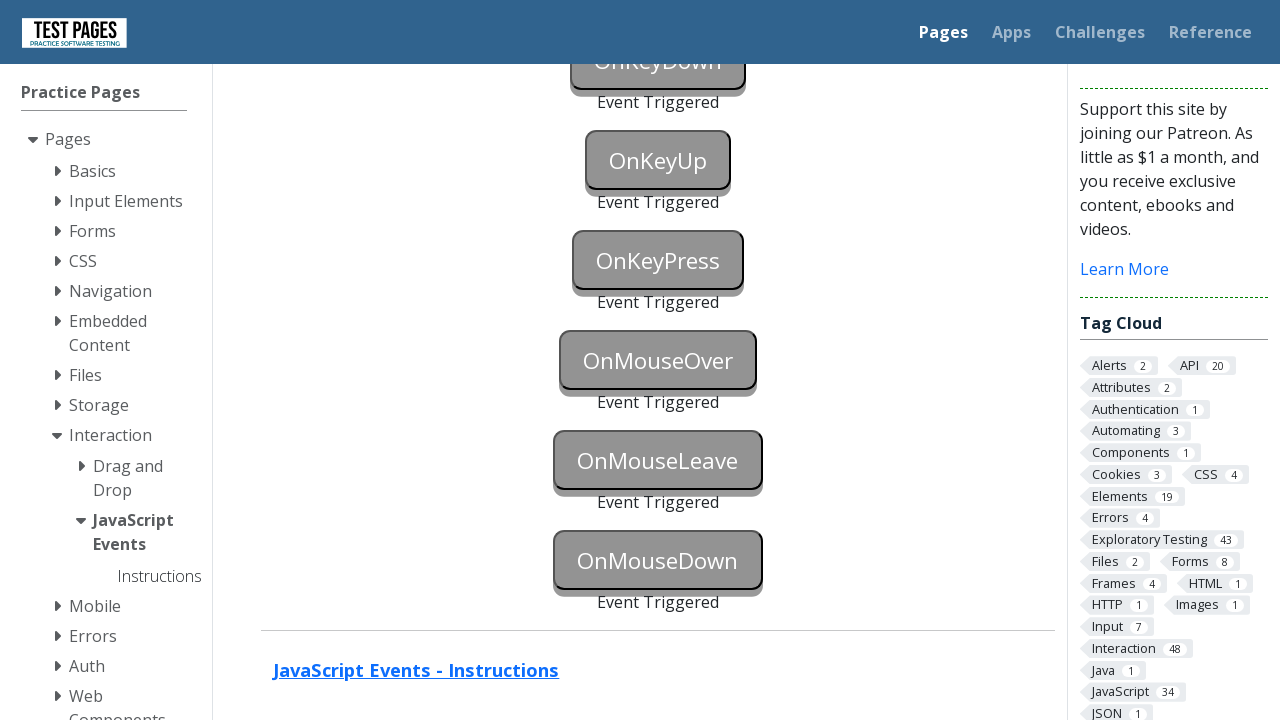

Verified onMouseDown event was triggered
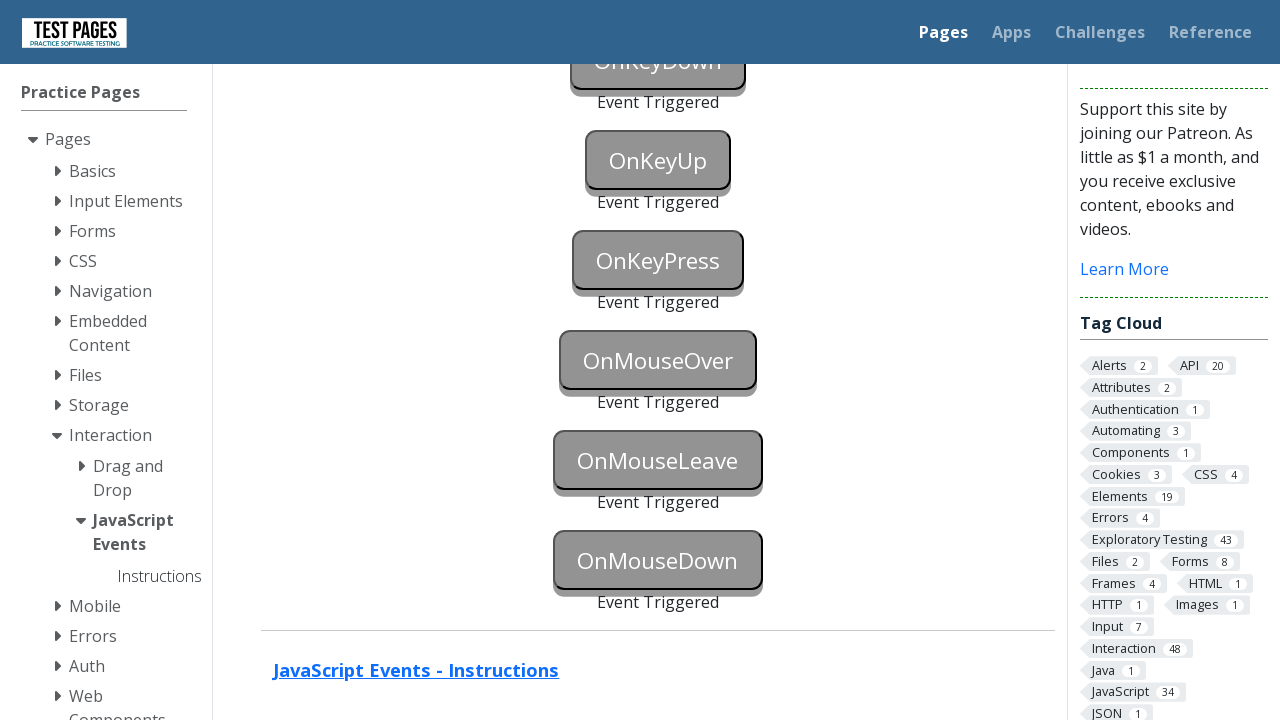

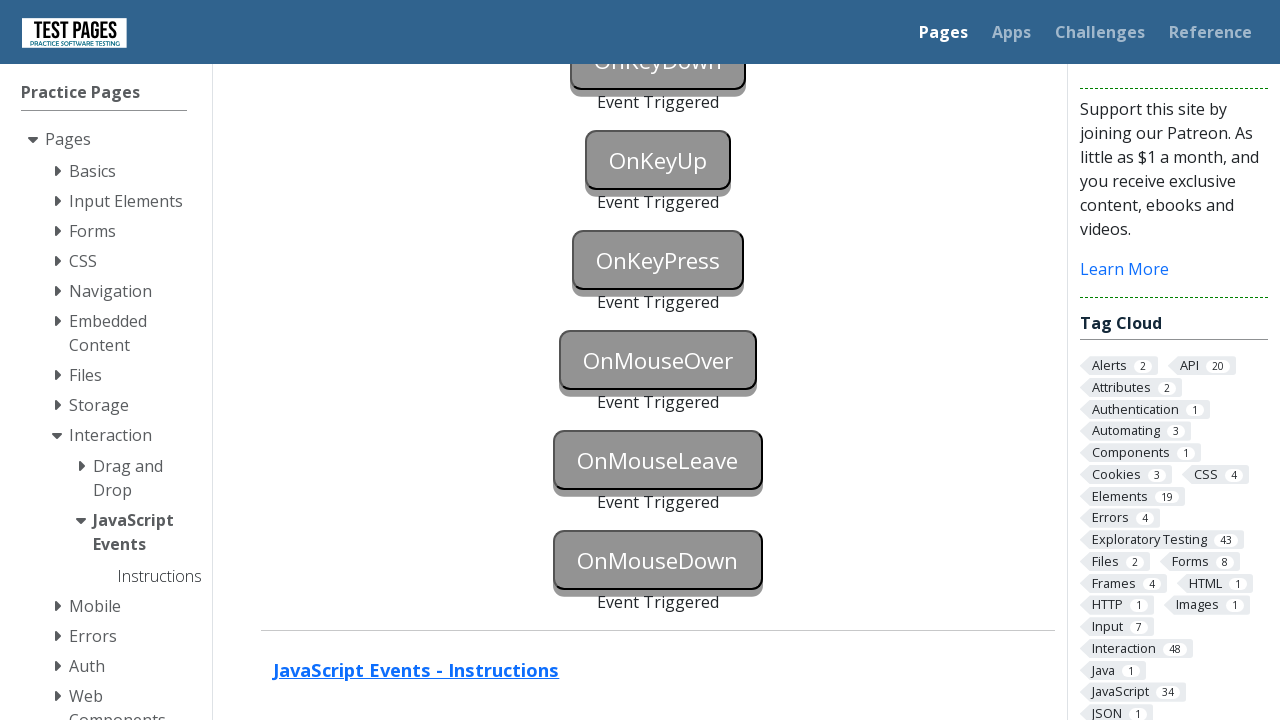